Tests handling of JavaScript prompt popup by switching to an iframe, clicking a button to trigger the prompt dialog, entering text, accepting it, and verifying the result.

Starting URL: https://www.w3schools.com/js/tryit.asp?filename=tryjs_prompt

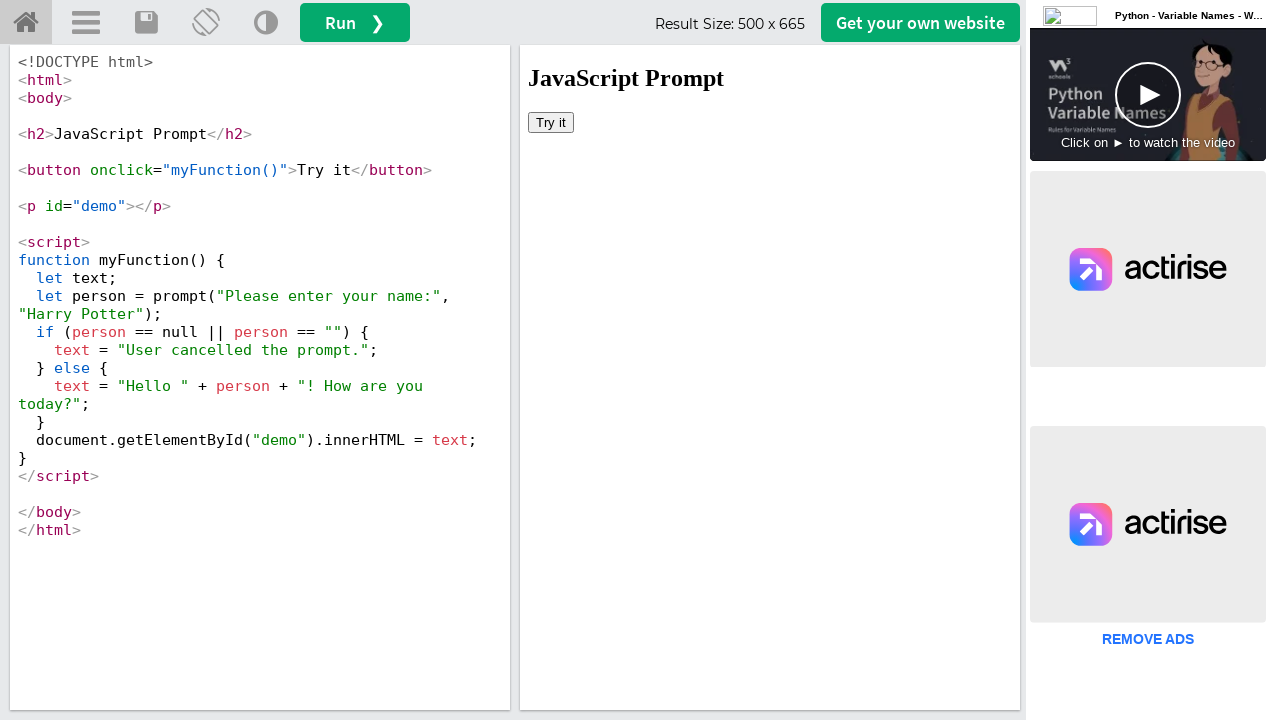

Set up dialog handler to accept prompt with 'pune'
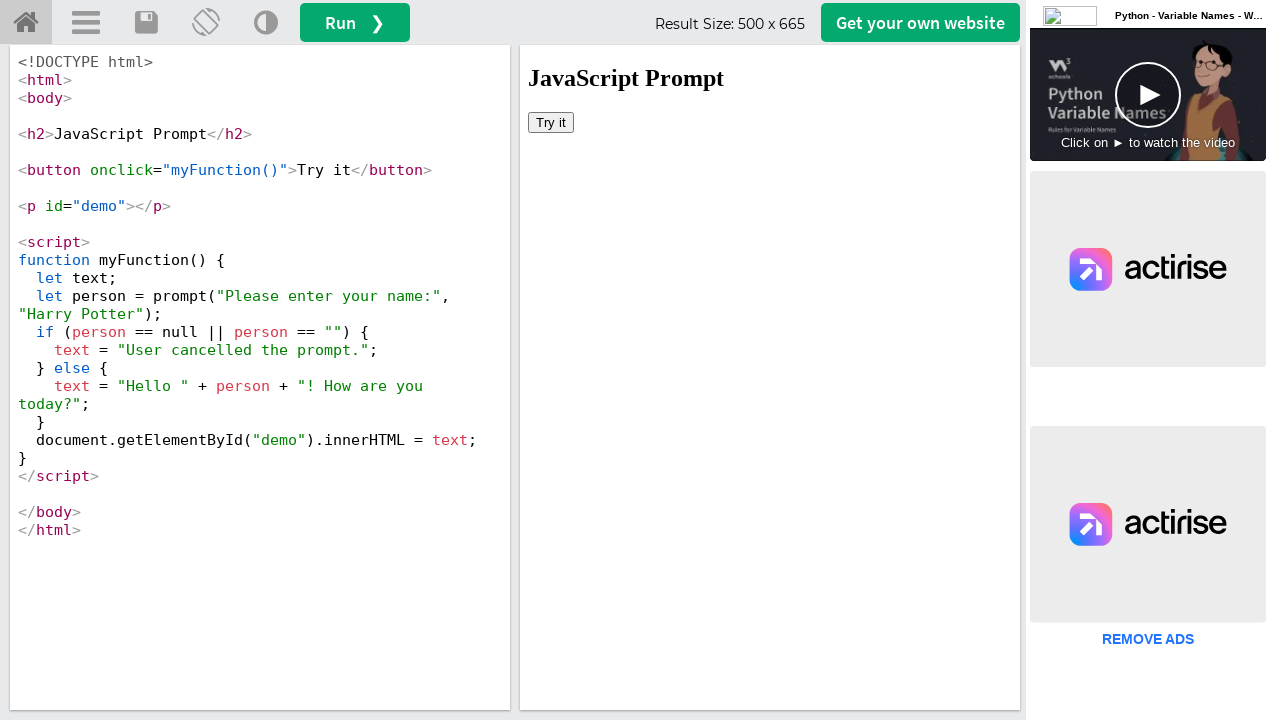

Located iframe with selector '#iframeResult'
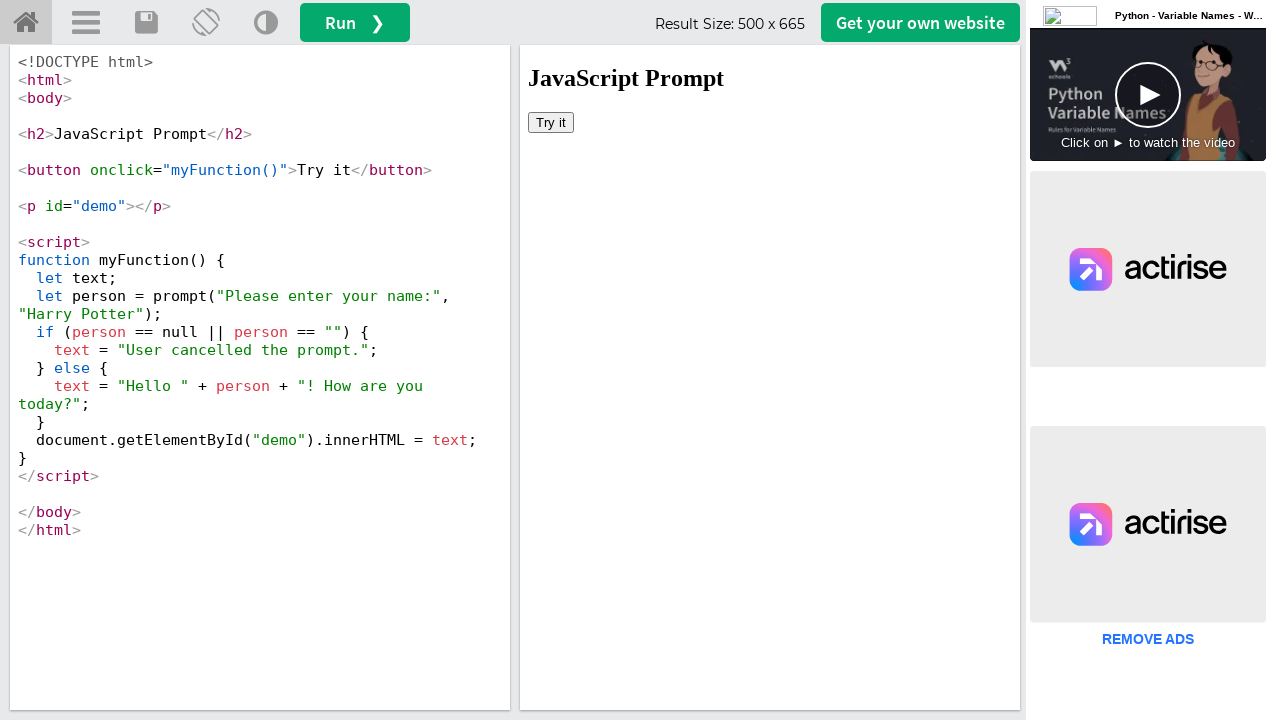

Clicked 'Try it' button to trigger prompt popup at (551, 122) on #iframeResult >> internal:control=enter-frame >> xpath=//button[text()='Try it']
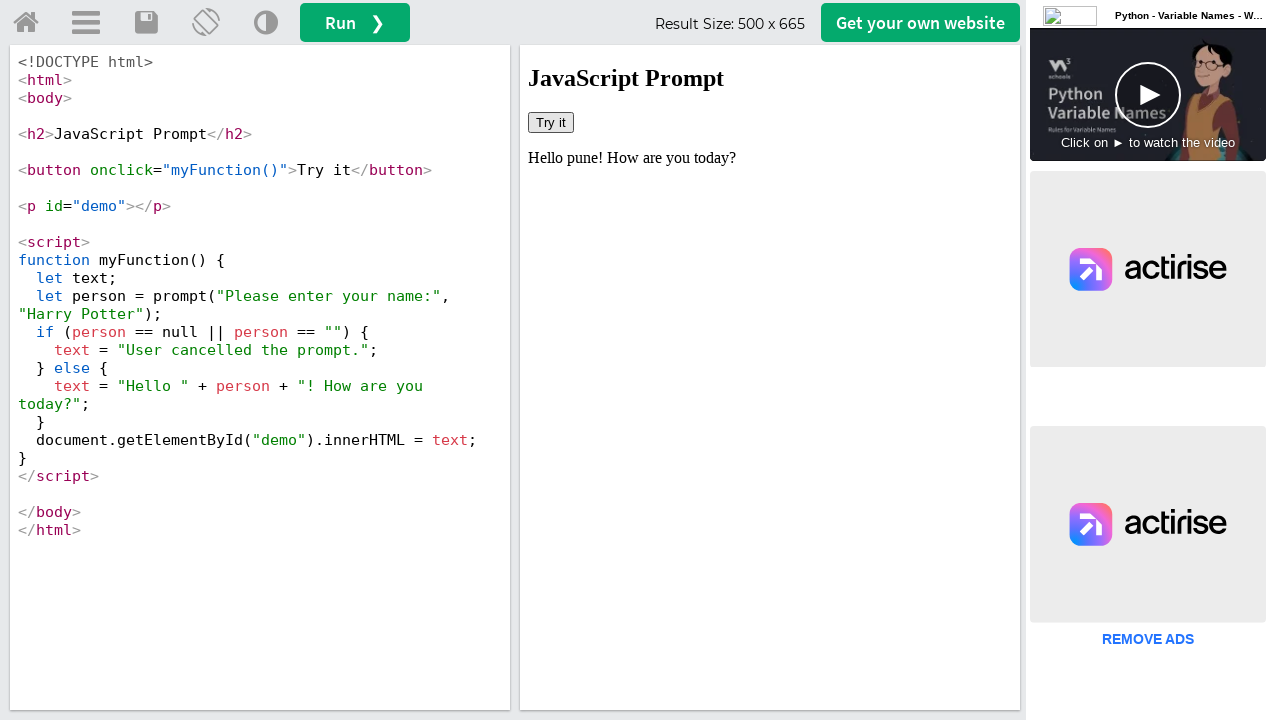

Result text element appeared in iframe
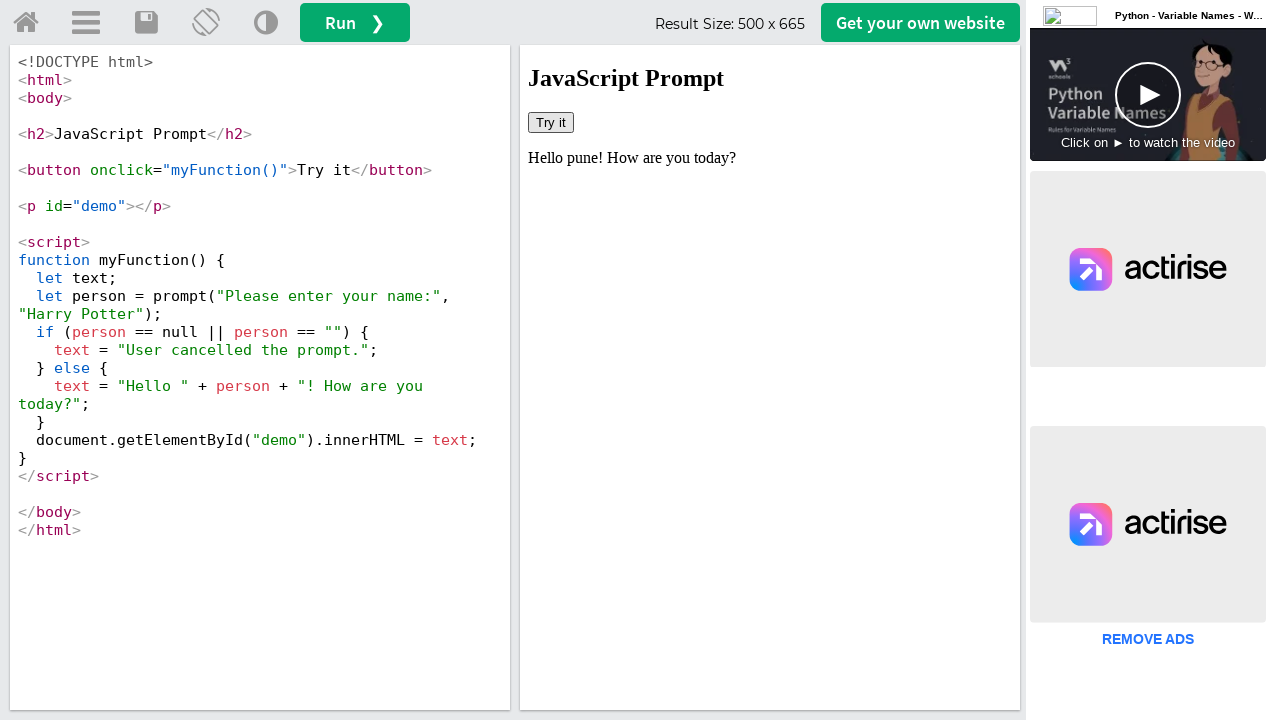

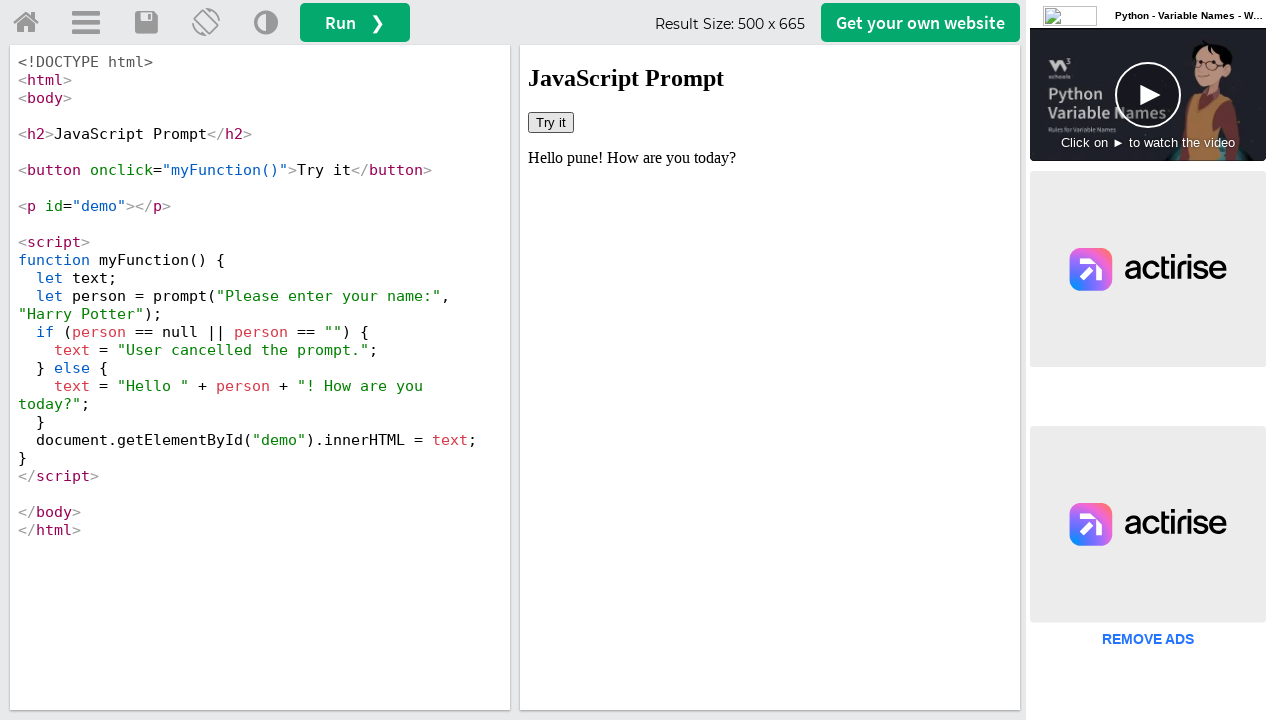